Tests navigation to the payment page and verifies payment text is displayed

Starting URL: https://thaiortho.org/

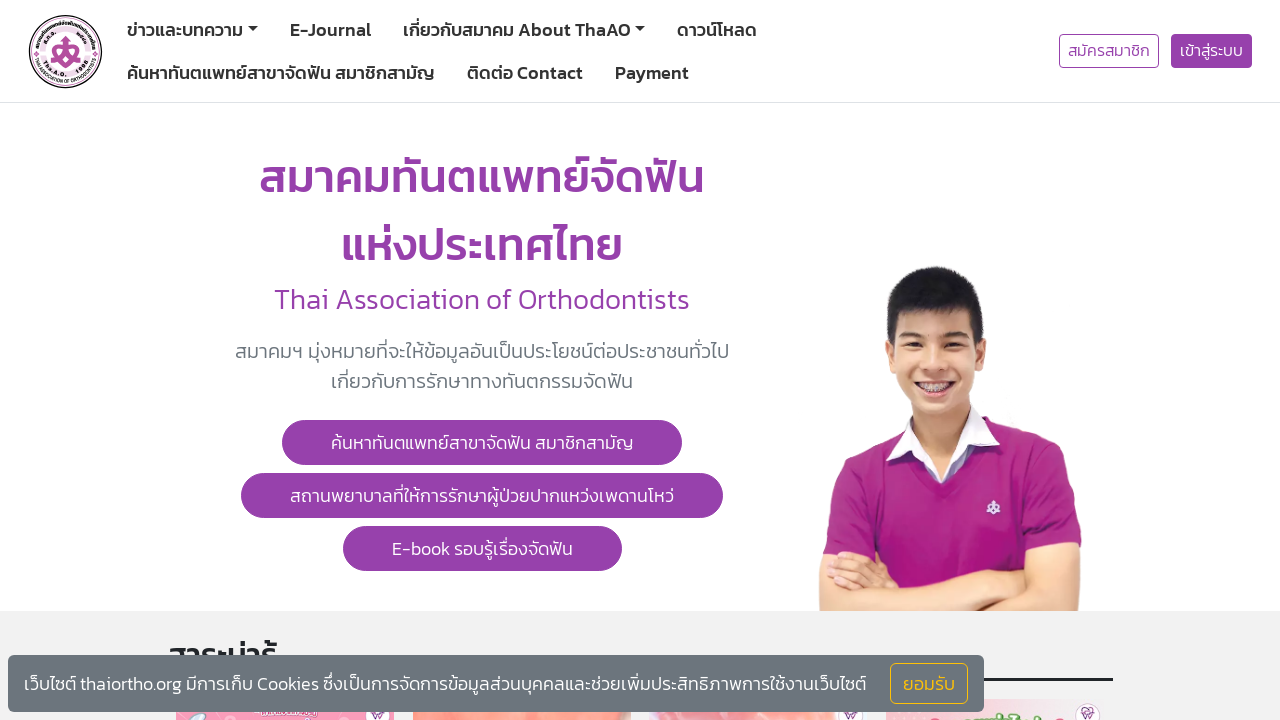

Clicked on Payment link at (652, 72) on a:has-text('Payment')
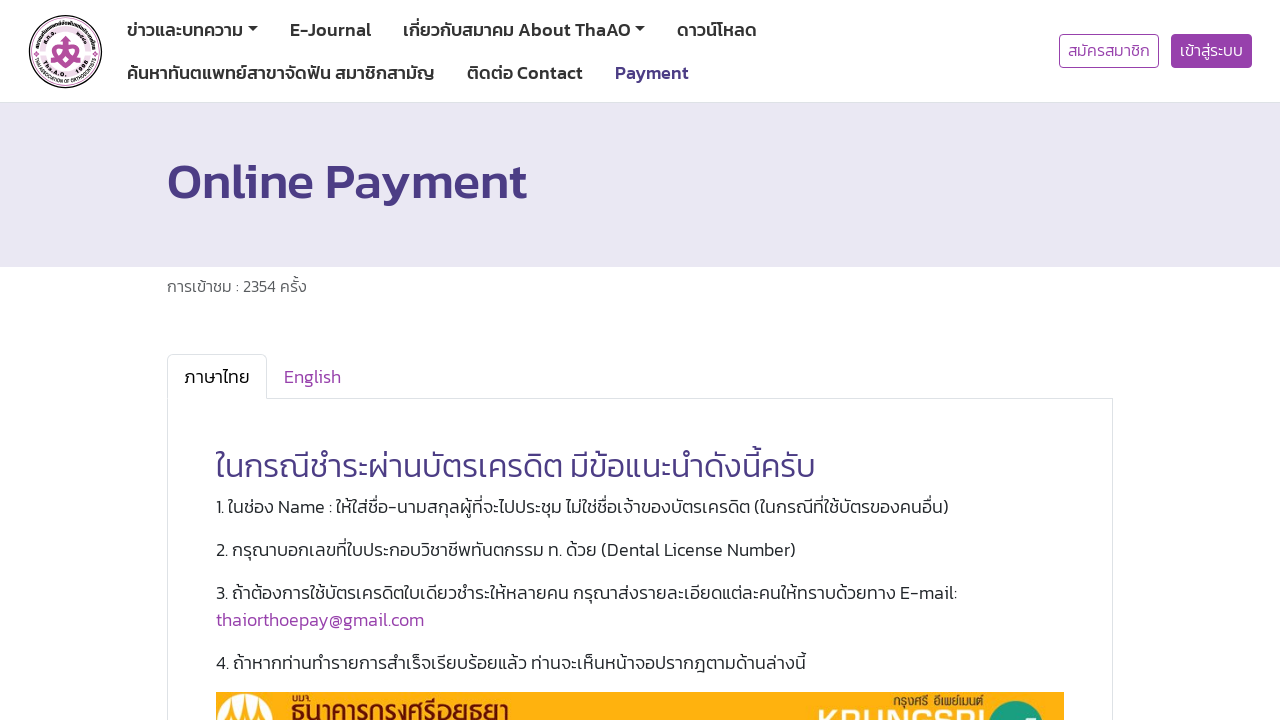

Payment page loaded and credit card payment text is displayed
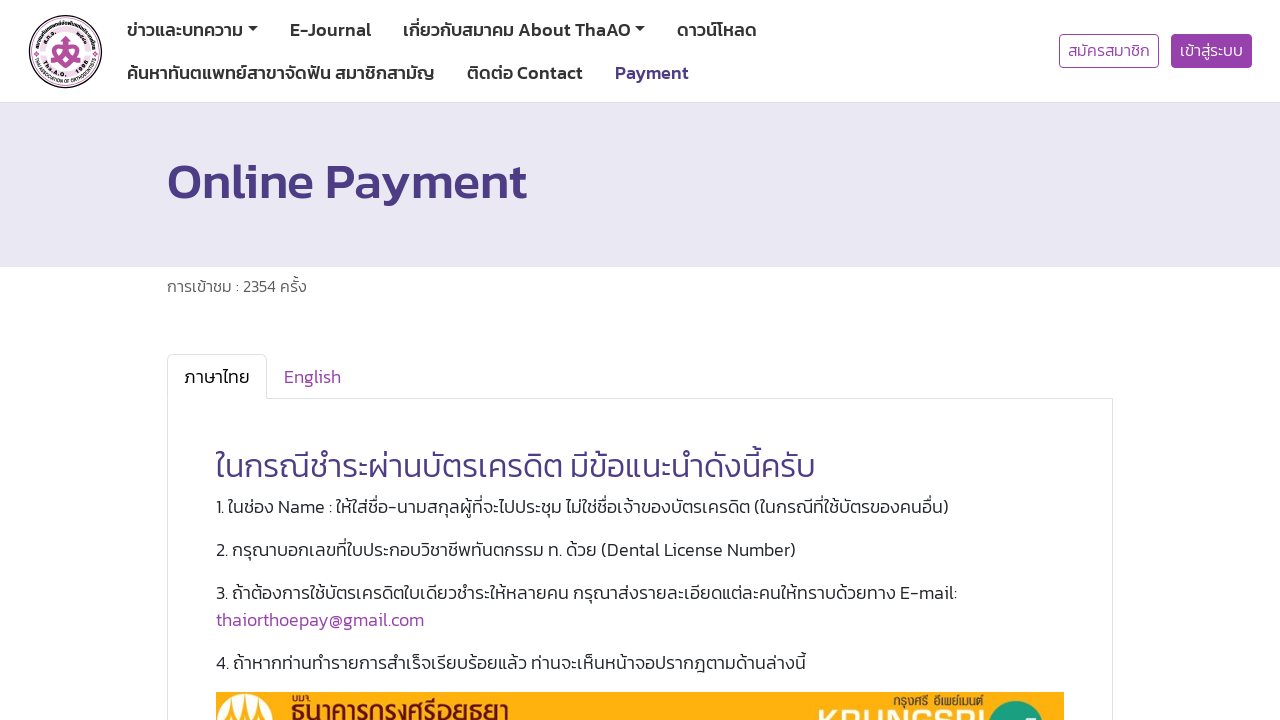

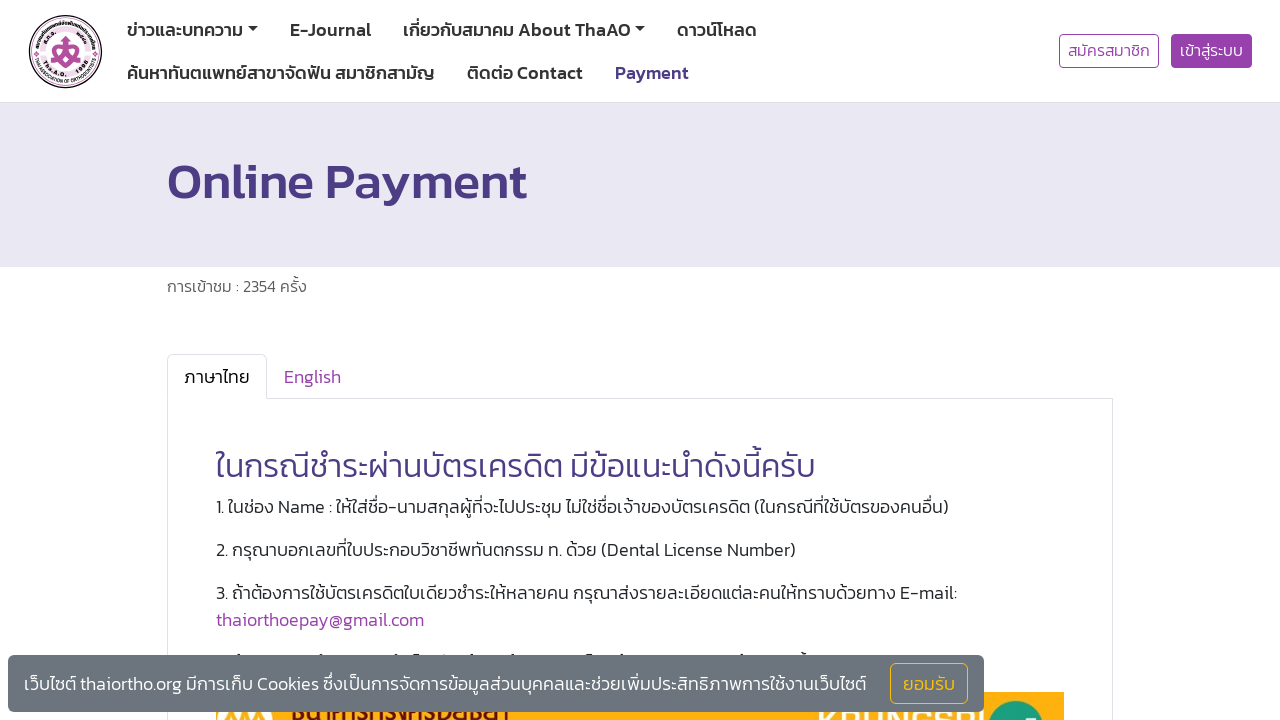